Tests form interaction by clicking radio button and checkboxes, then resets the form using refresh button

Starting URL: https://www.omrbranch.com/apitestingtraininginchennaiomr

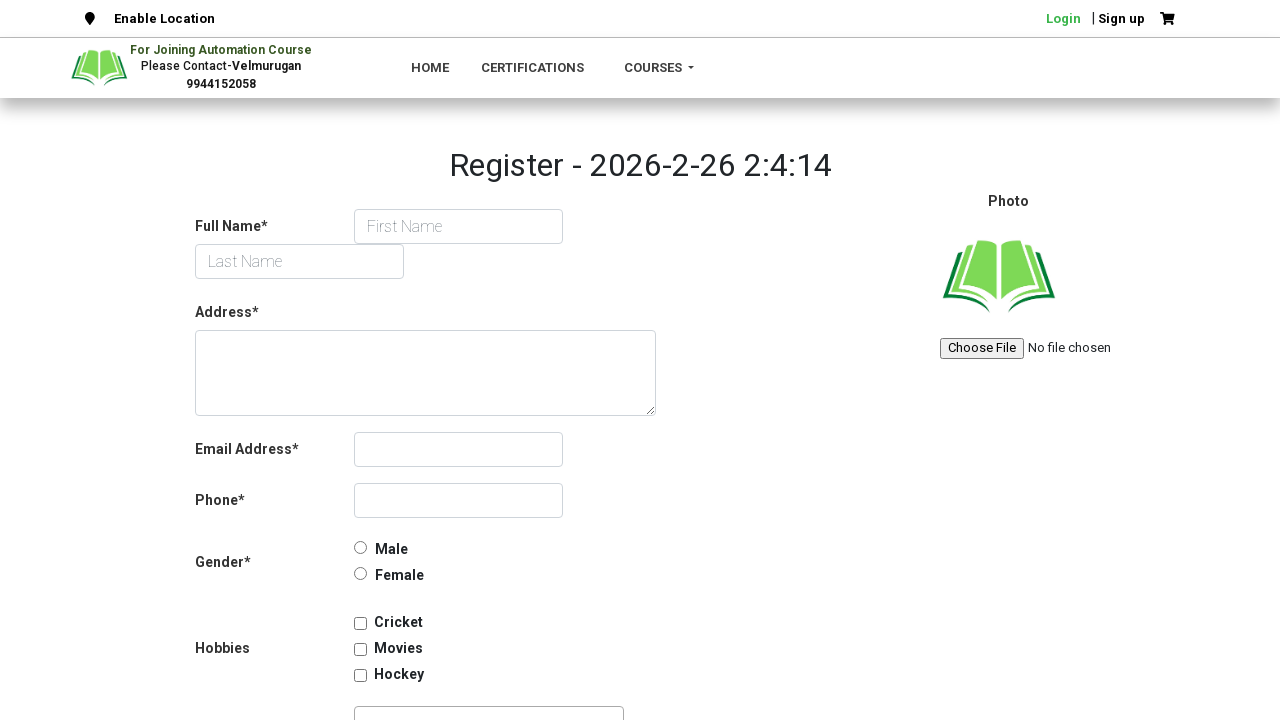

Clicked male radio button at (360, 547) on input#male
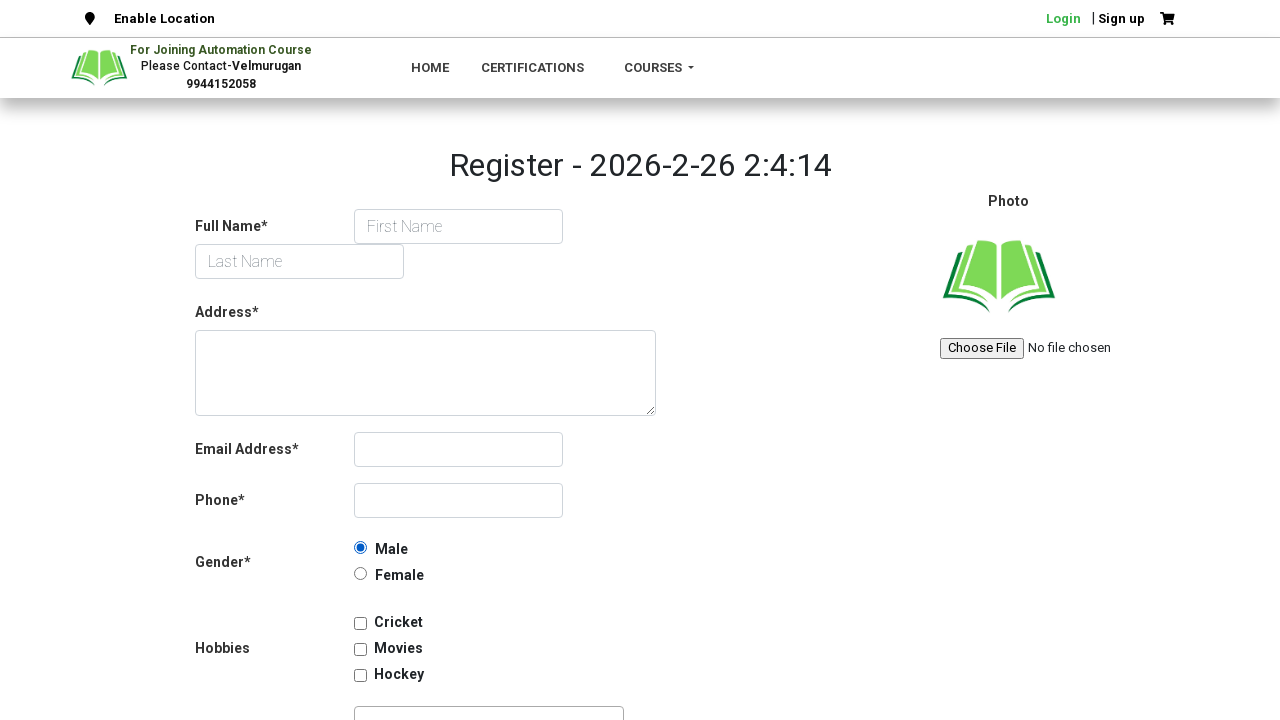

Clicked cricket checkbox at (360, 623) on input#checkbox-cricket
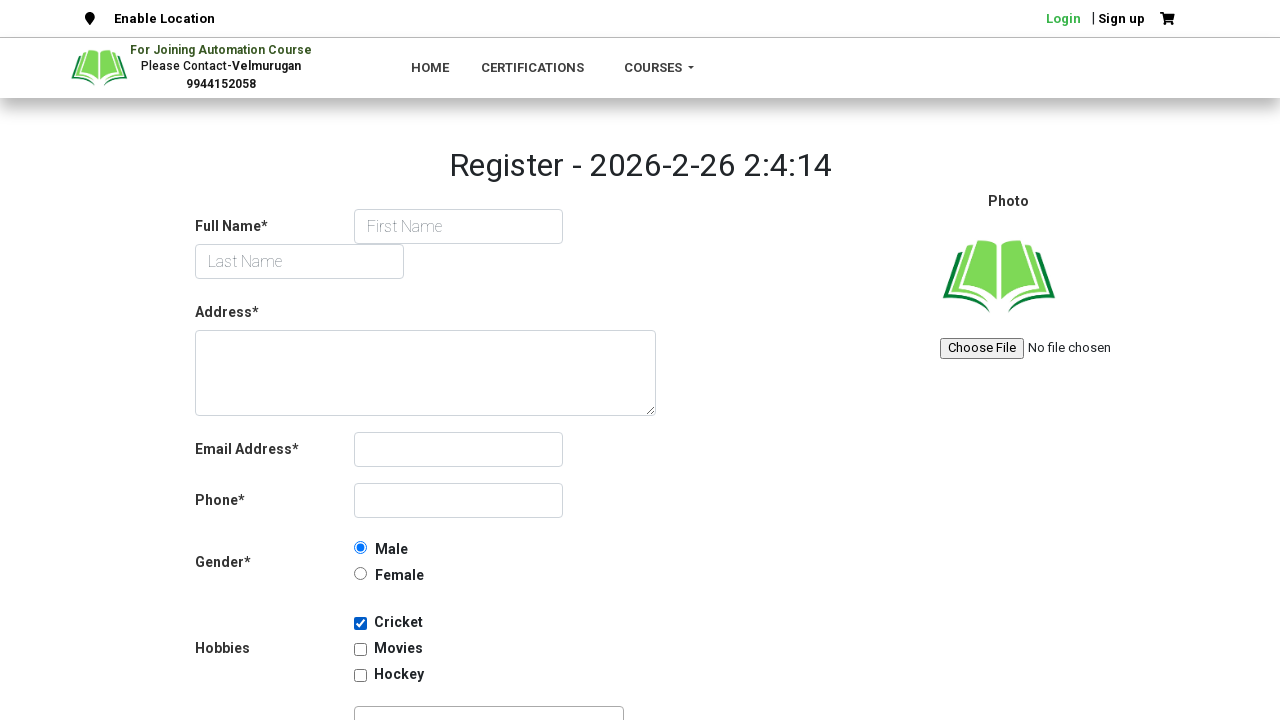

Clicked movie checkbox at (360, 649) on input#checkbox-movie
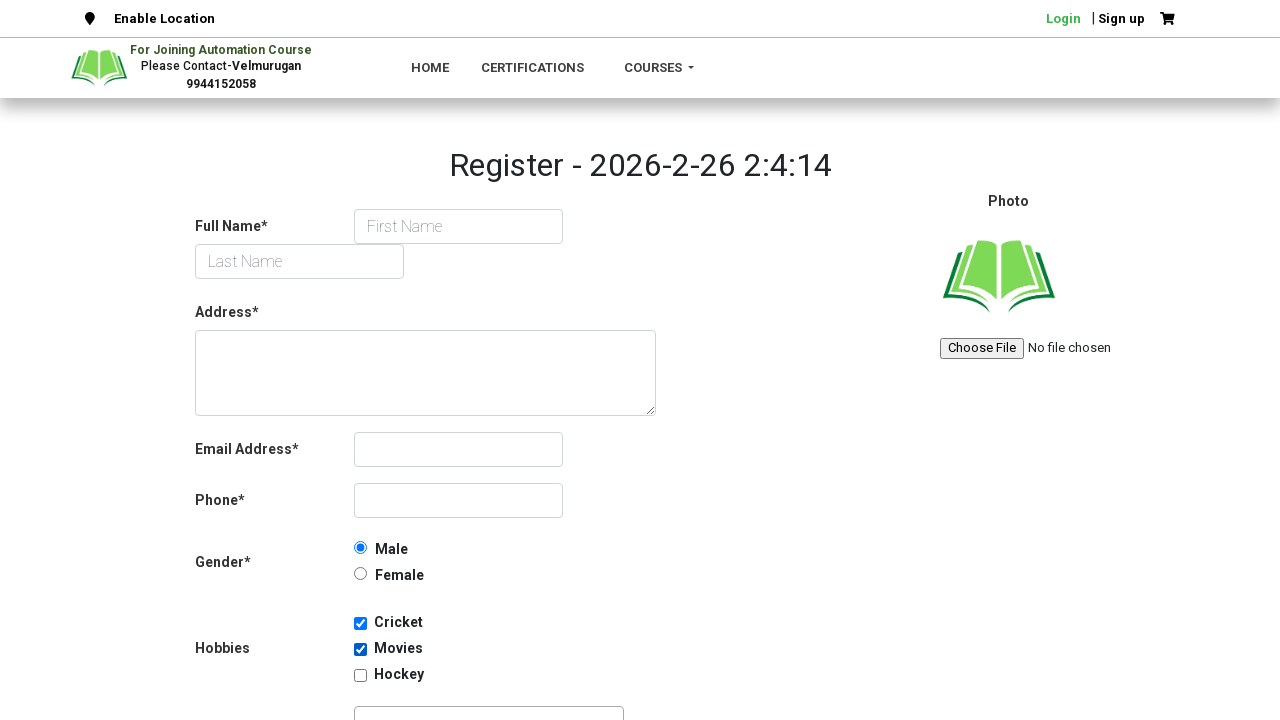

Clicked refresh/reset button to reset form at (536, 361) on button[type='reset']
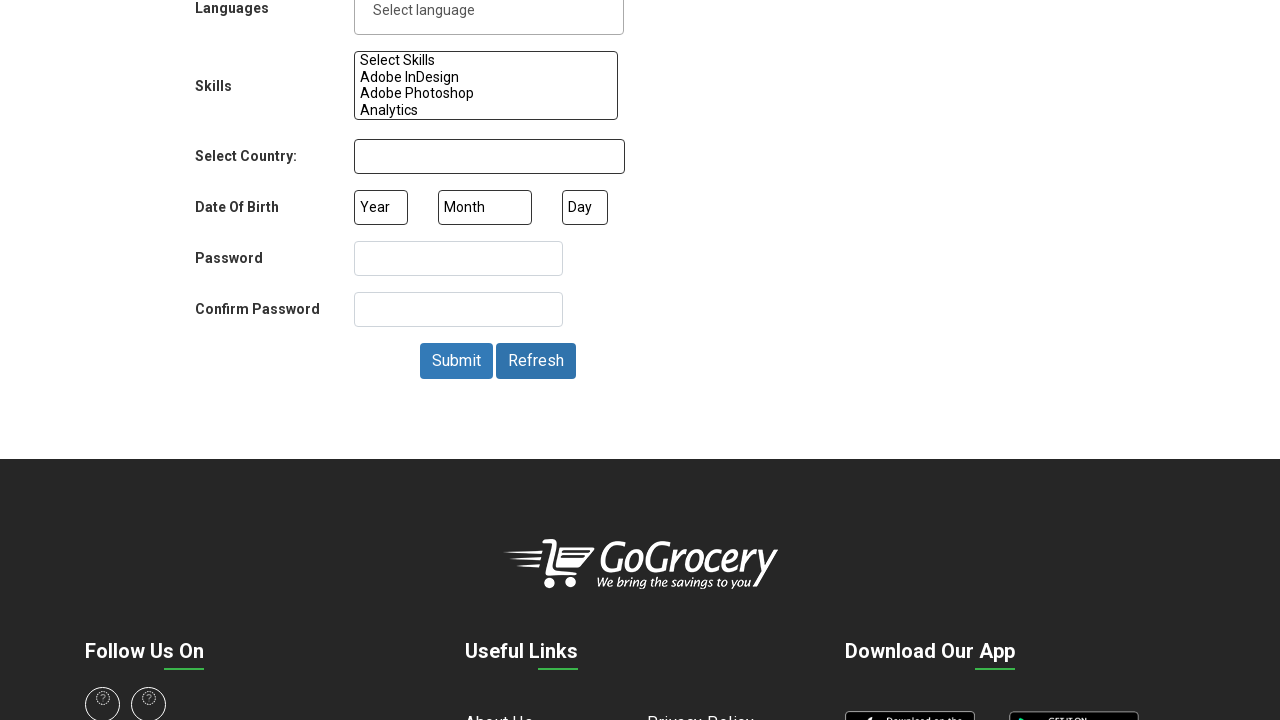

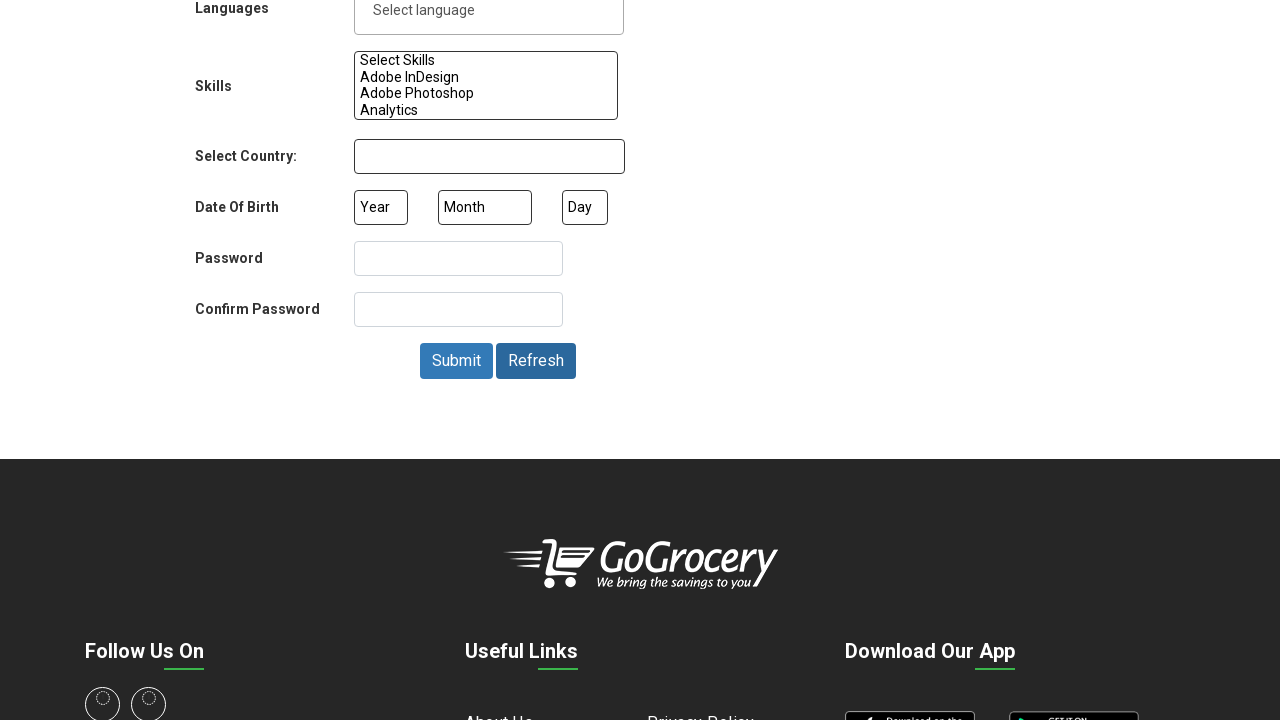